Tests selecting the "Impressive" radio button and verifies that the correct confirmation message is displayed

Starting URL: https://demoqa.com/radio-button/

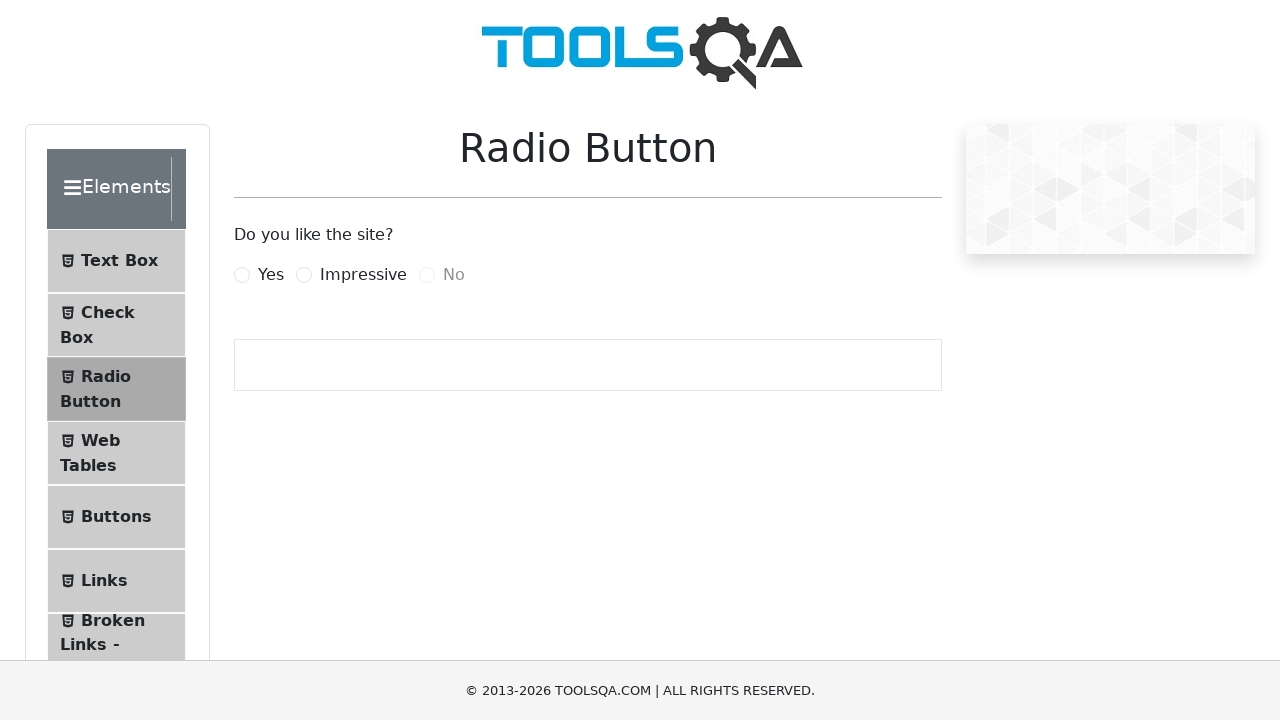

Clicked the 'Impressive' radio button at (363, 275) on label[for="impressiveRadio"]
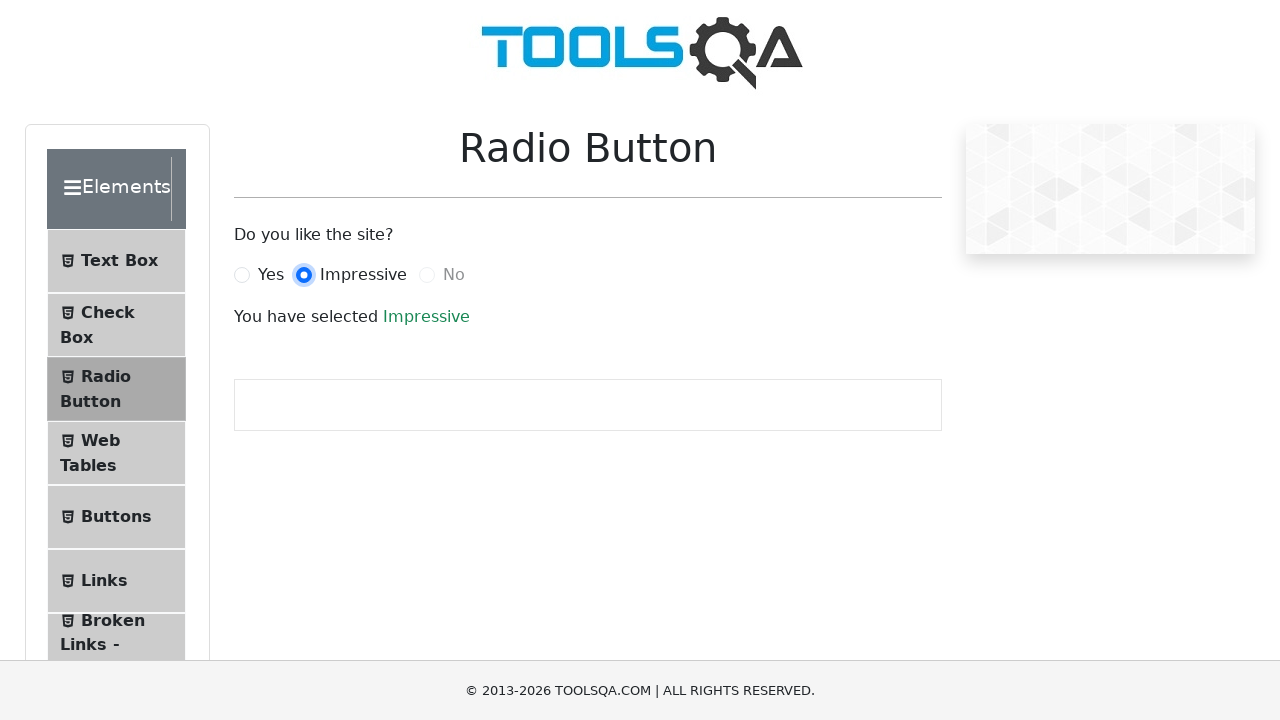

Confirmation message displayed after selecting 'Impressive' radio button
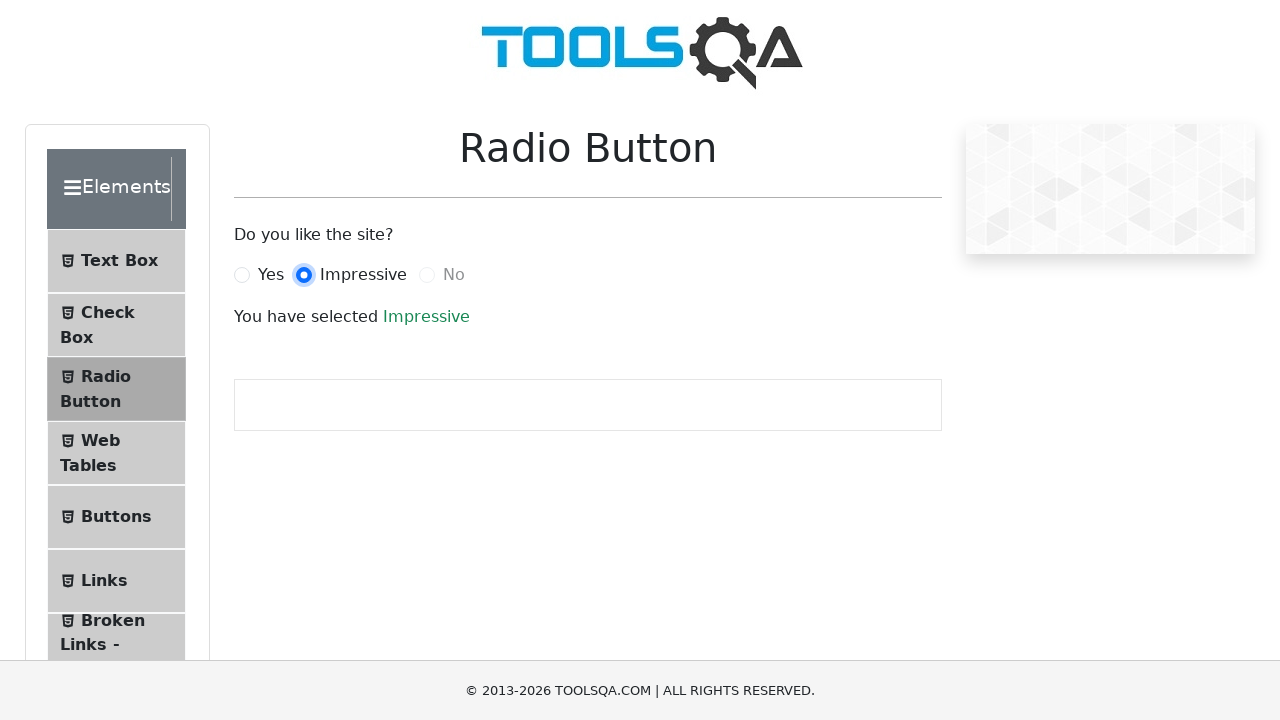

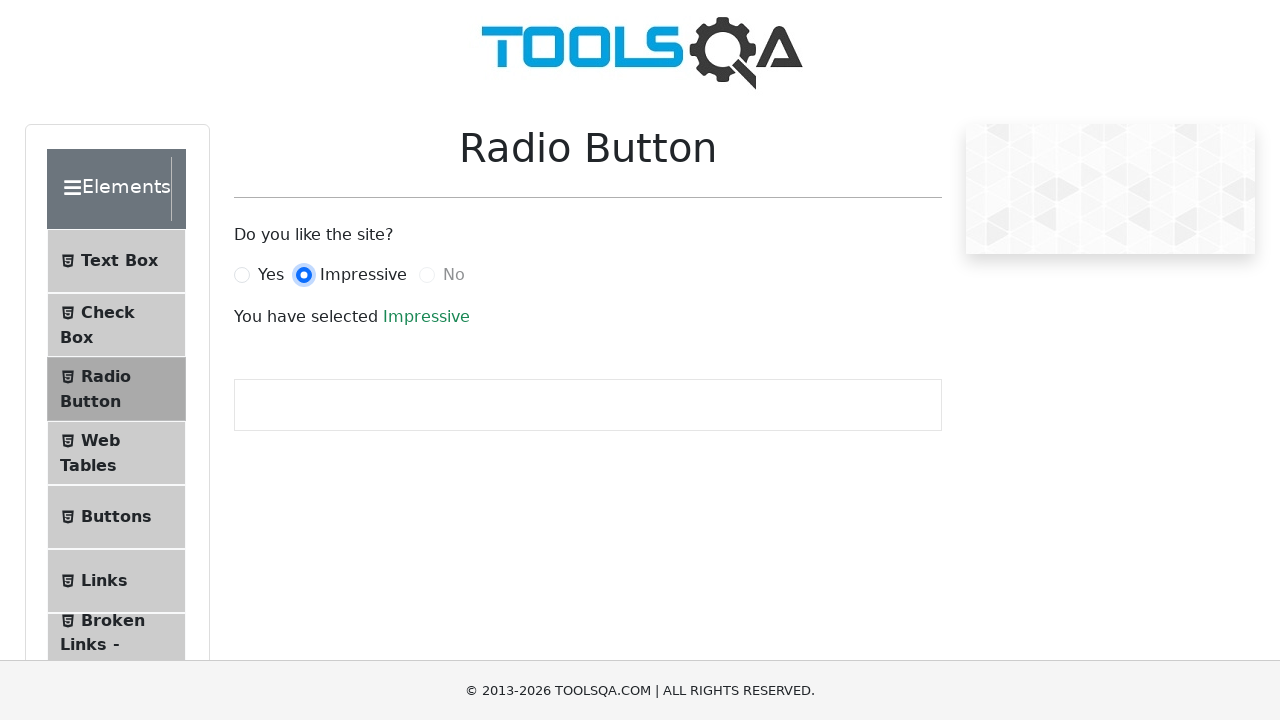